Tests simple alert by clicking the alert button and accepting it.

Starting URL: https://demoqa.com/alerts

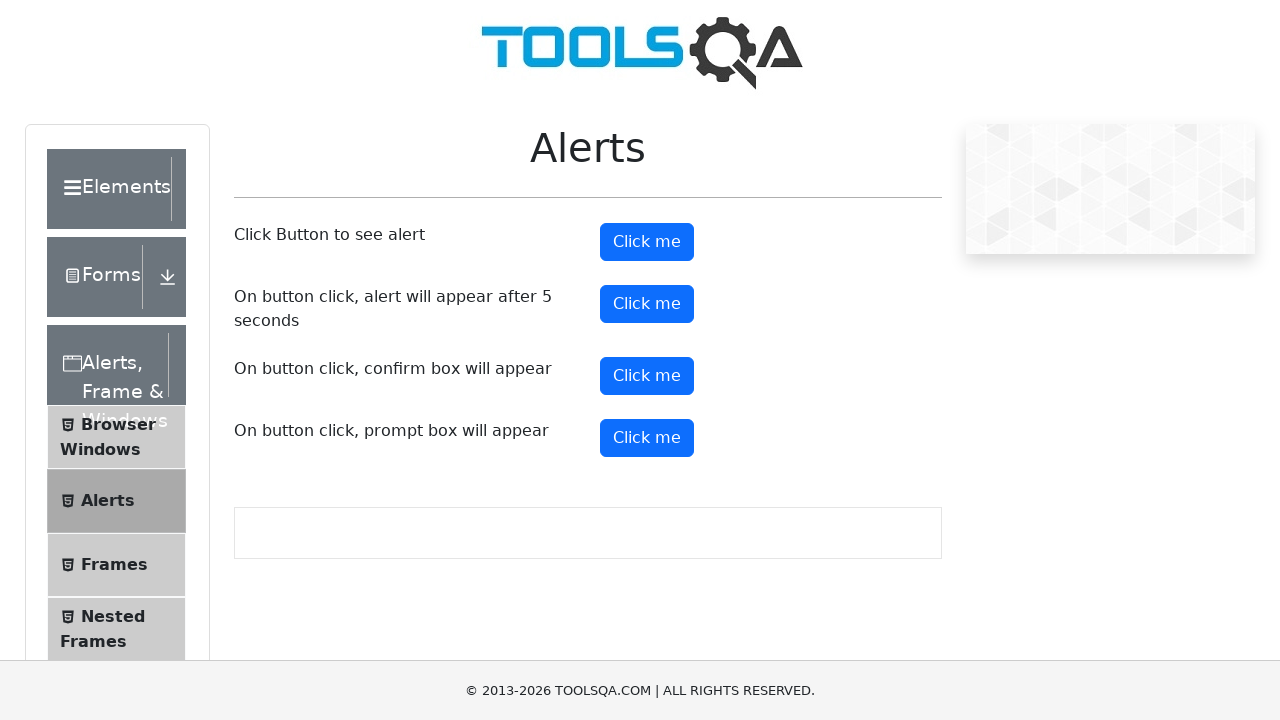

Set up dialog handler to accept alerts
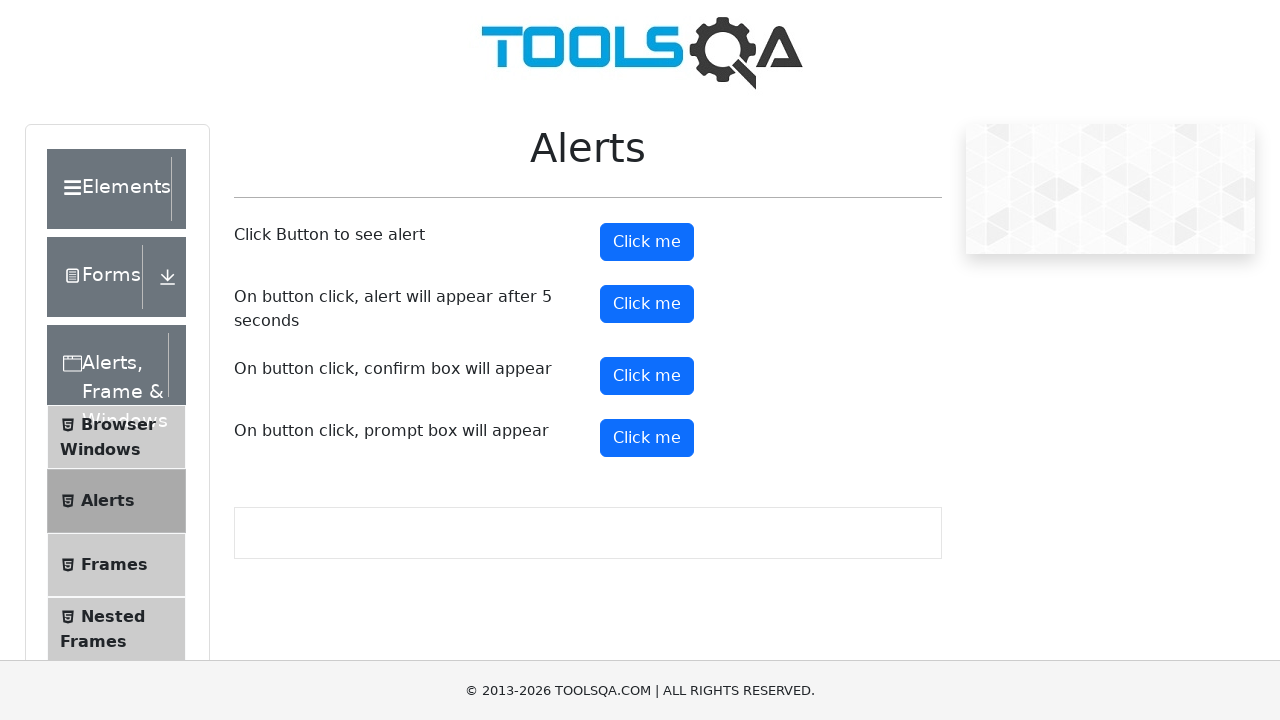

Clicked the alert button at (647, 242) on #alertButton
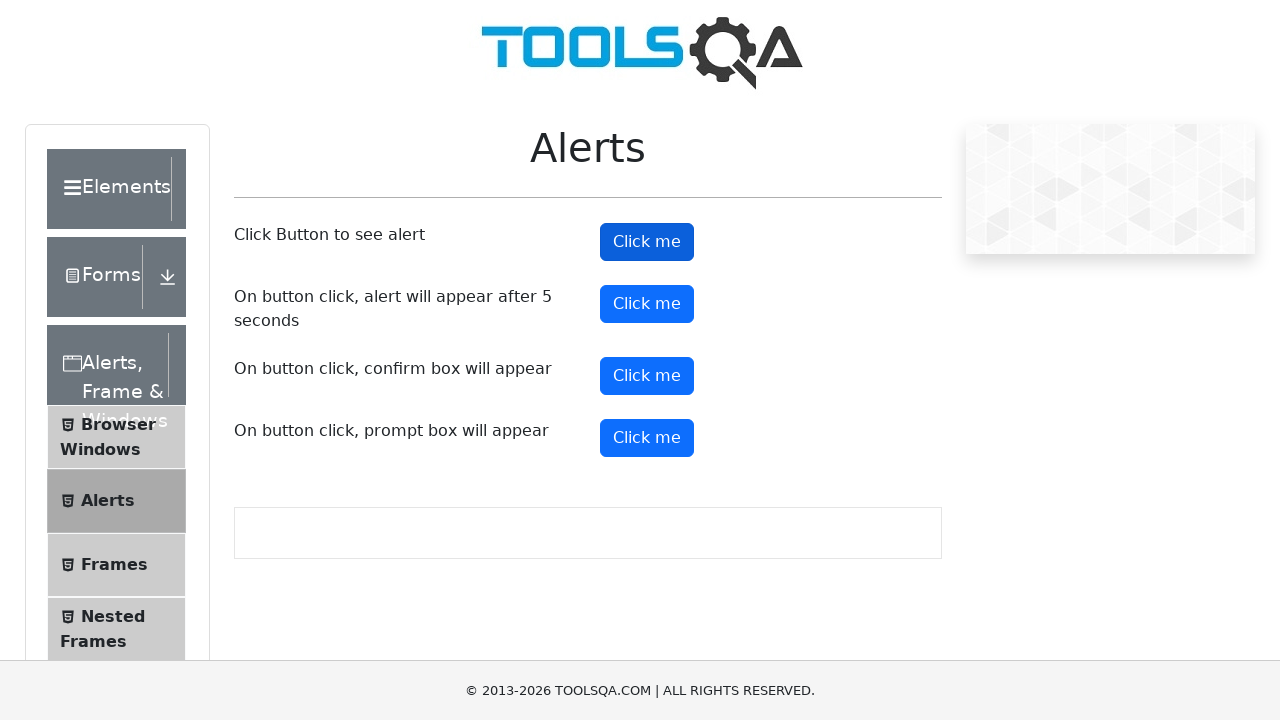

Waited 500ms for alert to be processed
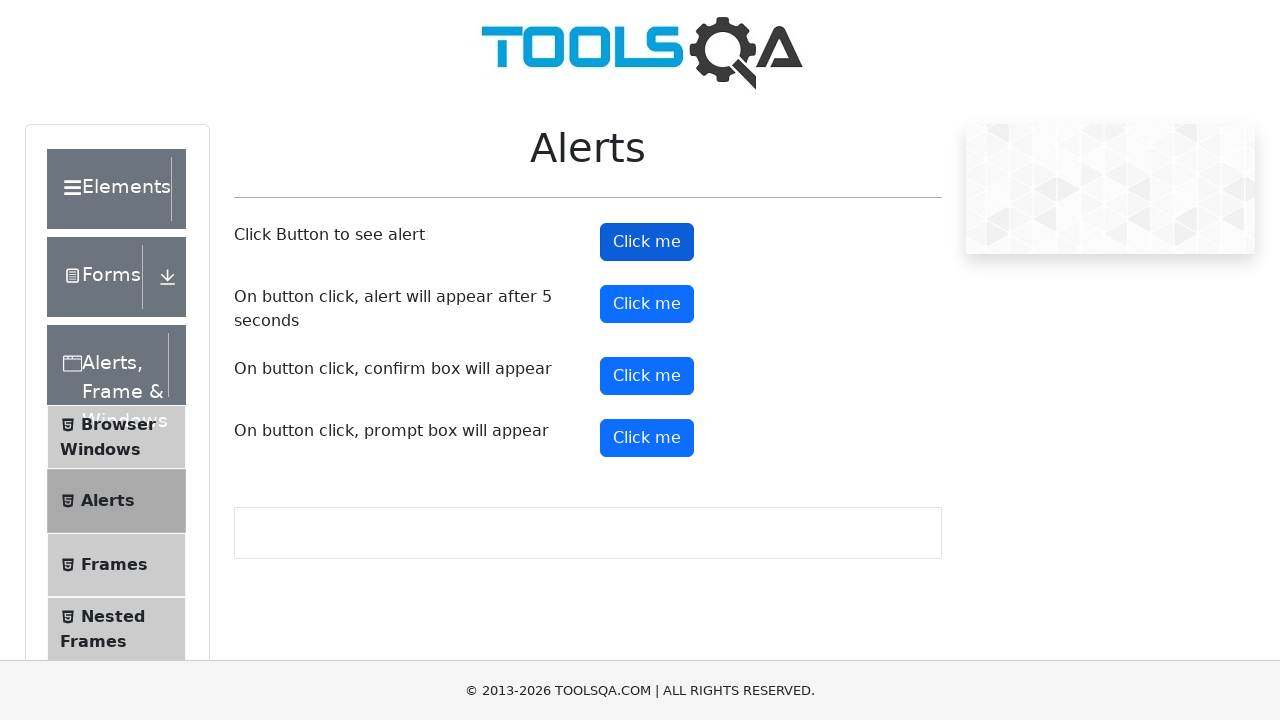

Verified alert message contains 'You clicked a button'
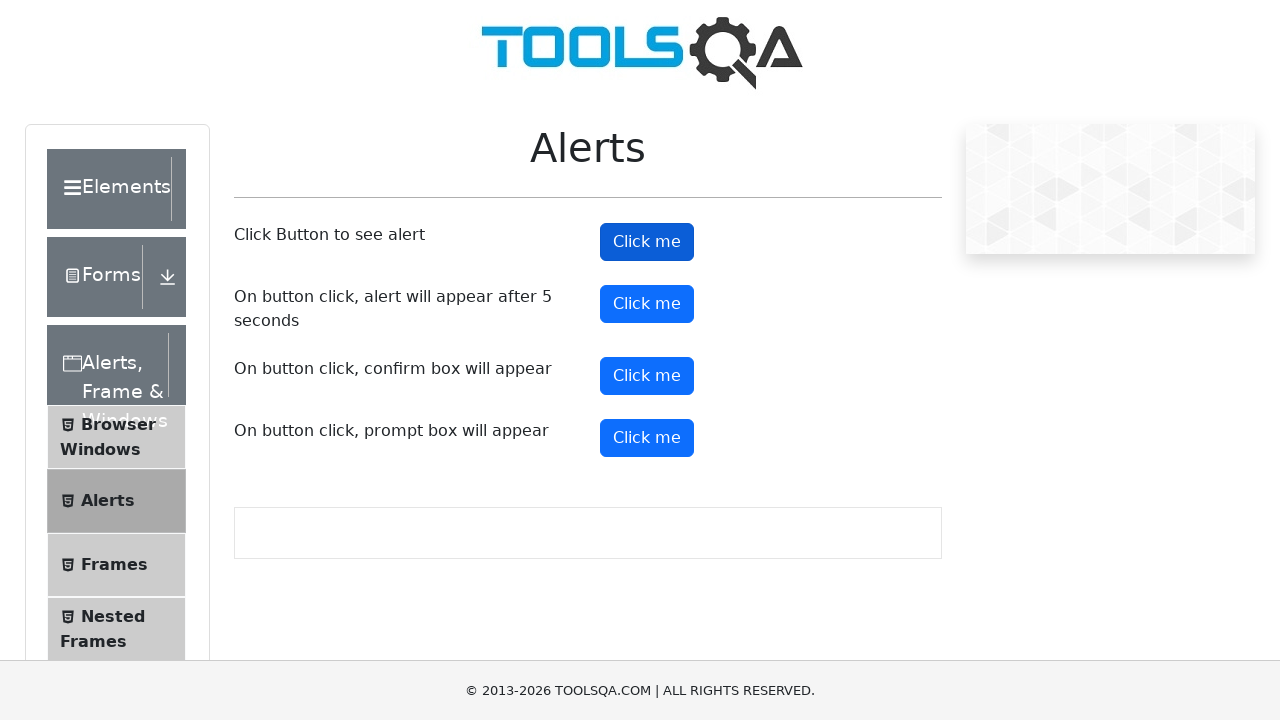

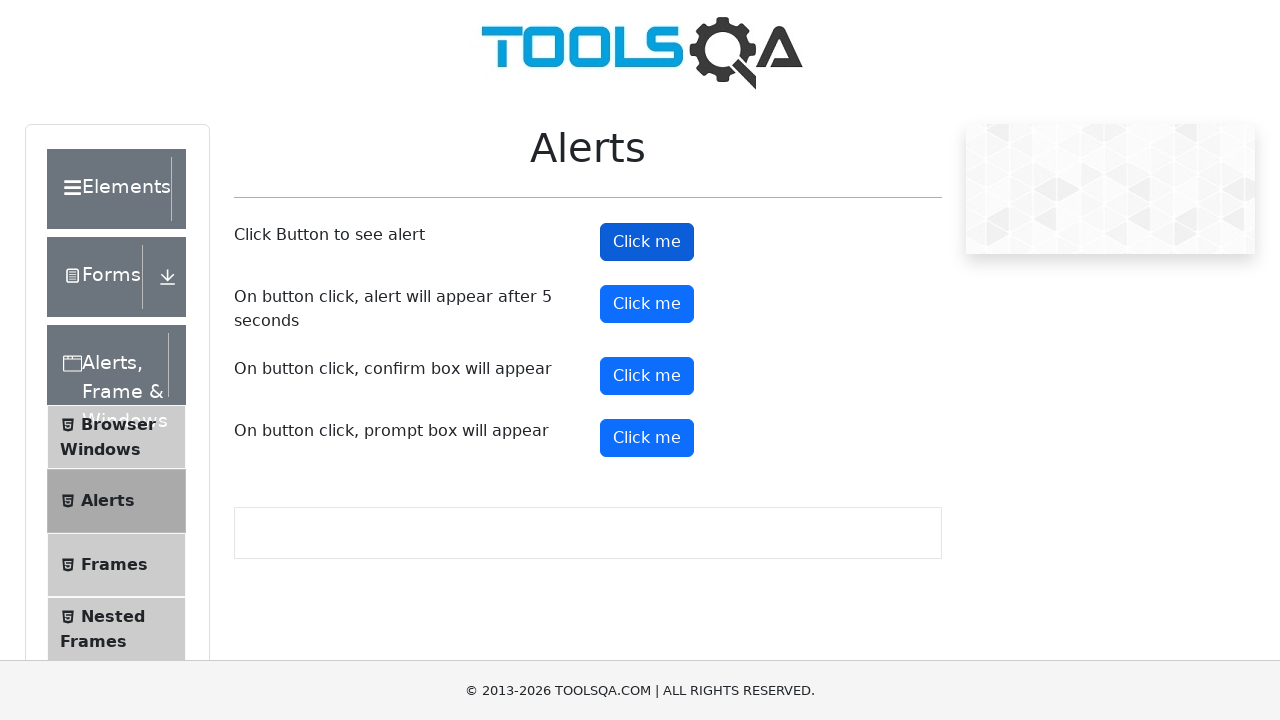